Tests the search filter functionality on a practice e-commerce site by entering "Rice" in the search field and verifying that the filtered results only contain items with "Rice" in the name.

Starting URL: https://www.rahulshettyacademy.com/seleniumPractise/#/offers

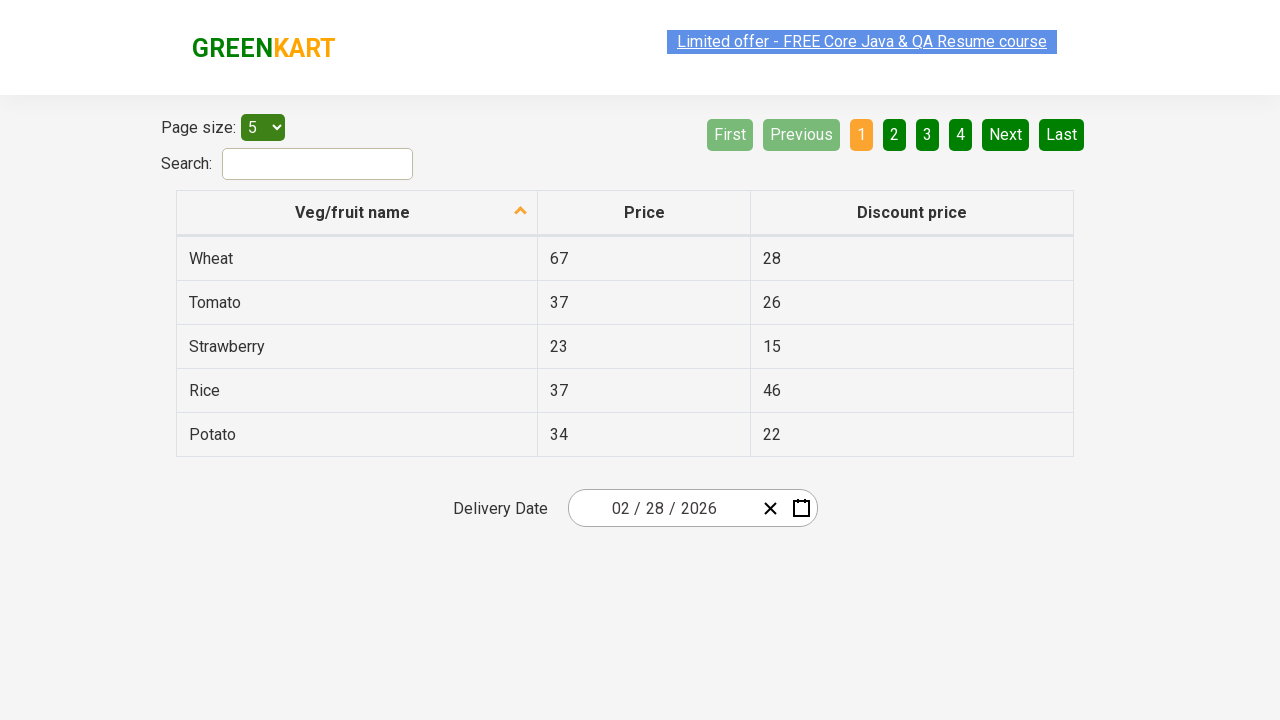

Entered 'Rice' in the search field on #search-field
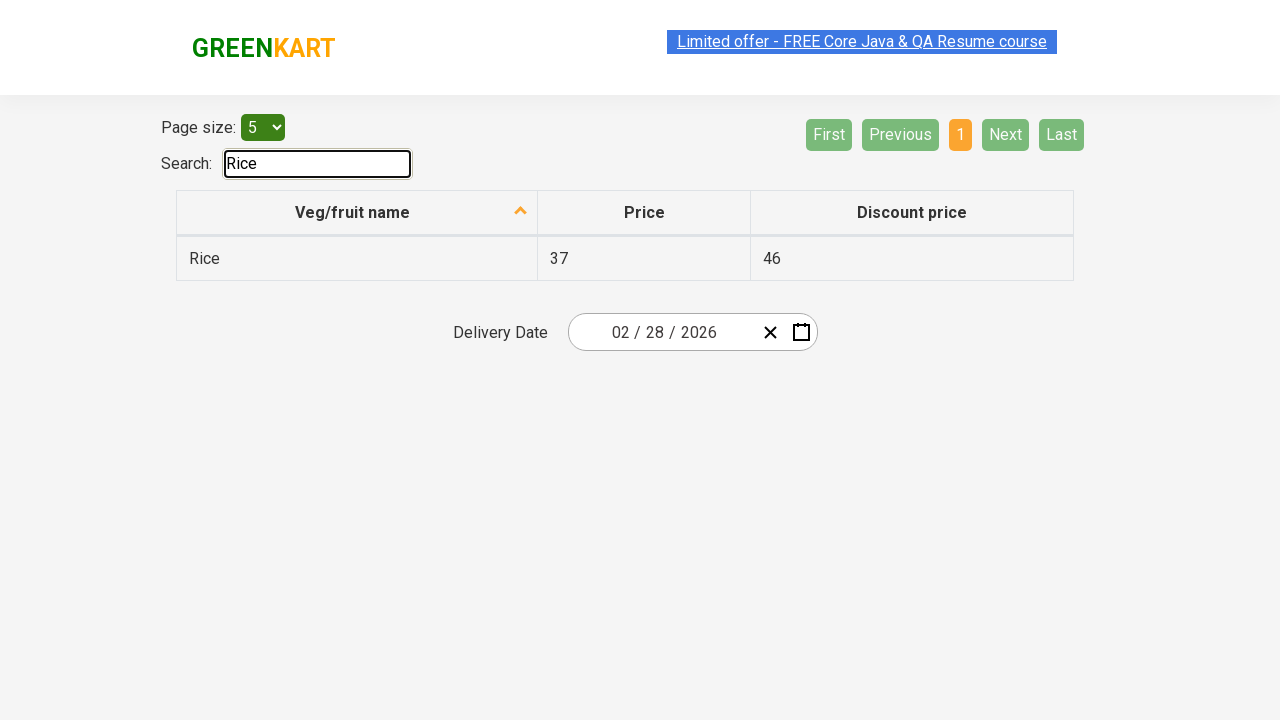

Waited for filter to apply
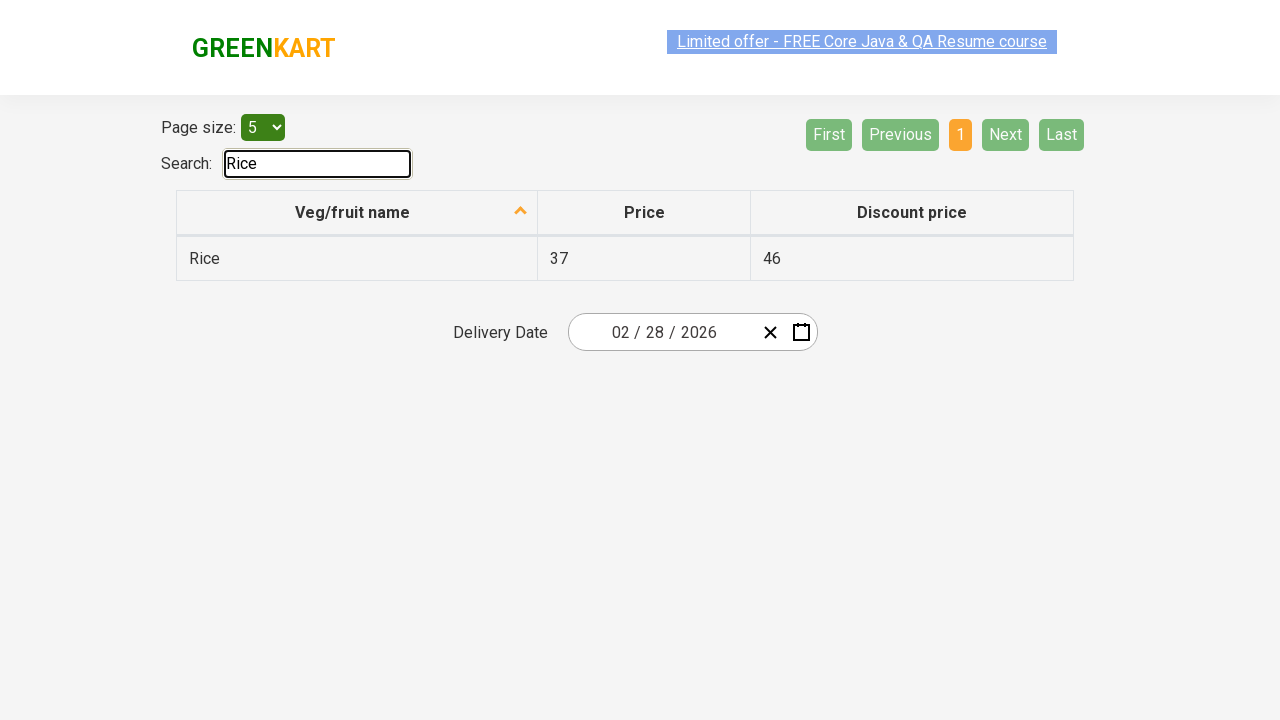

Filtered results table is displayed
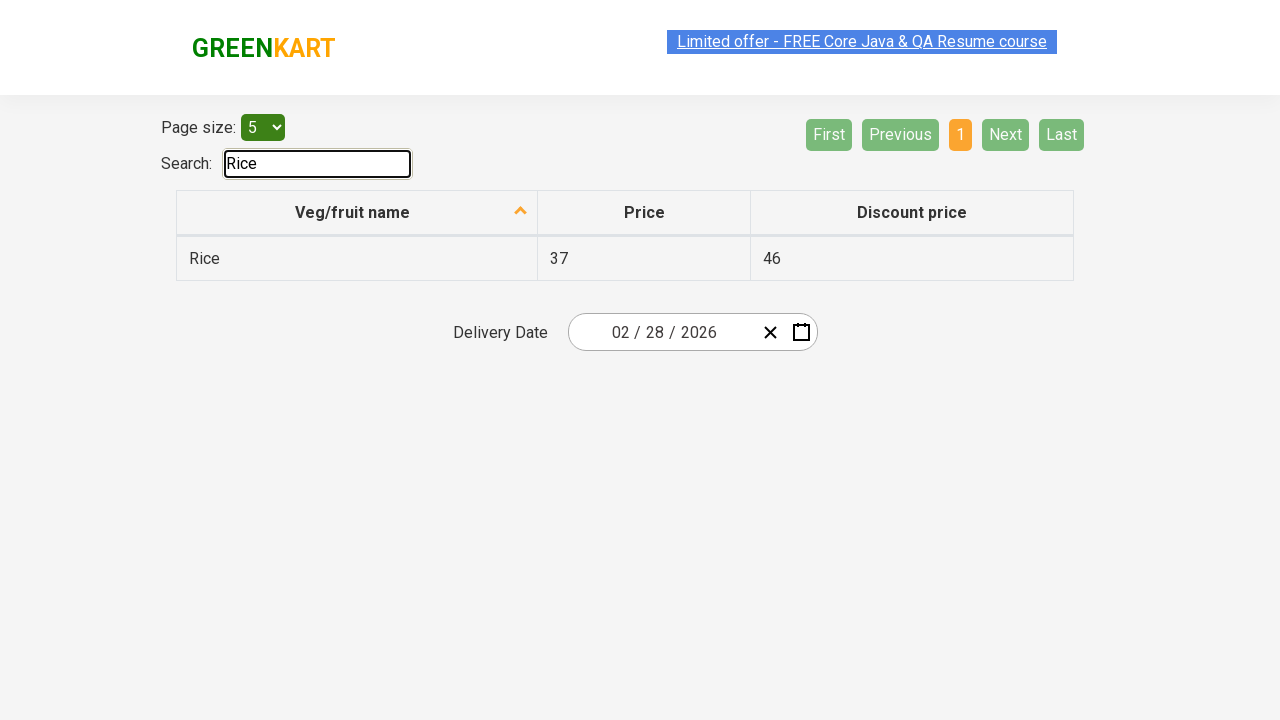

Retrieved 1 filtered veggie items
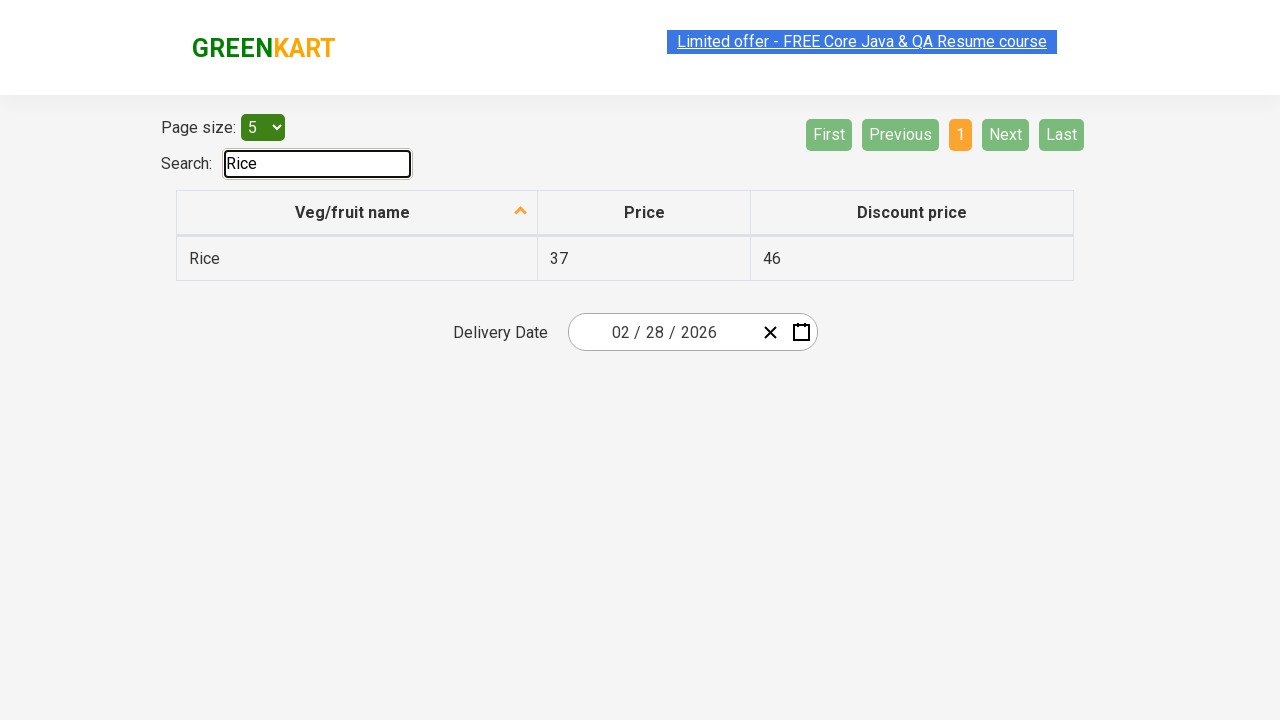

Verified veggie name 'Rice' contains 'Rice'
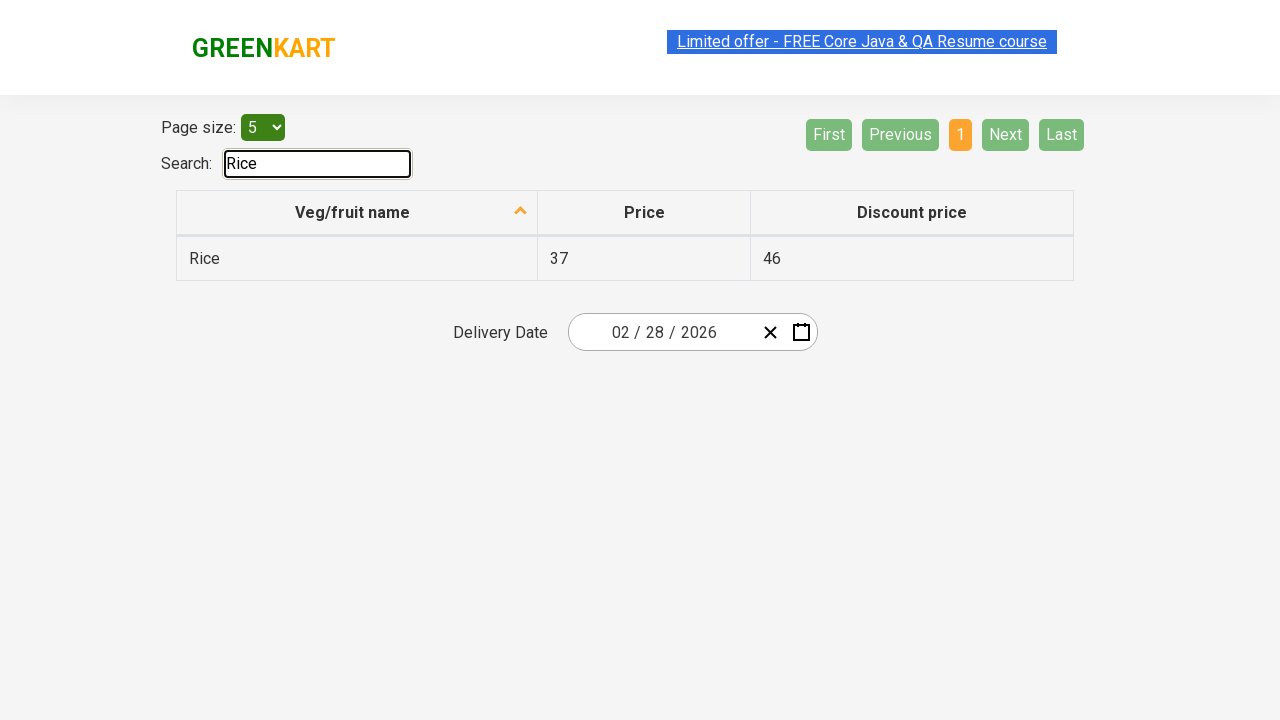

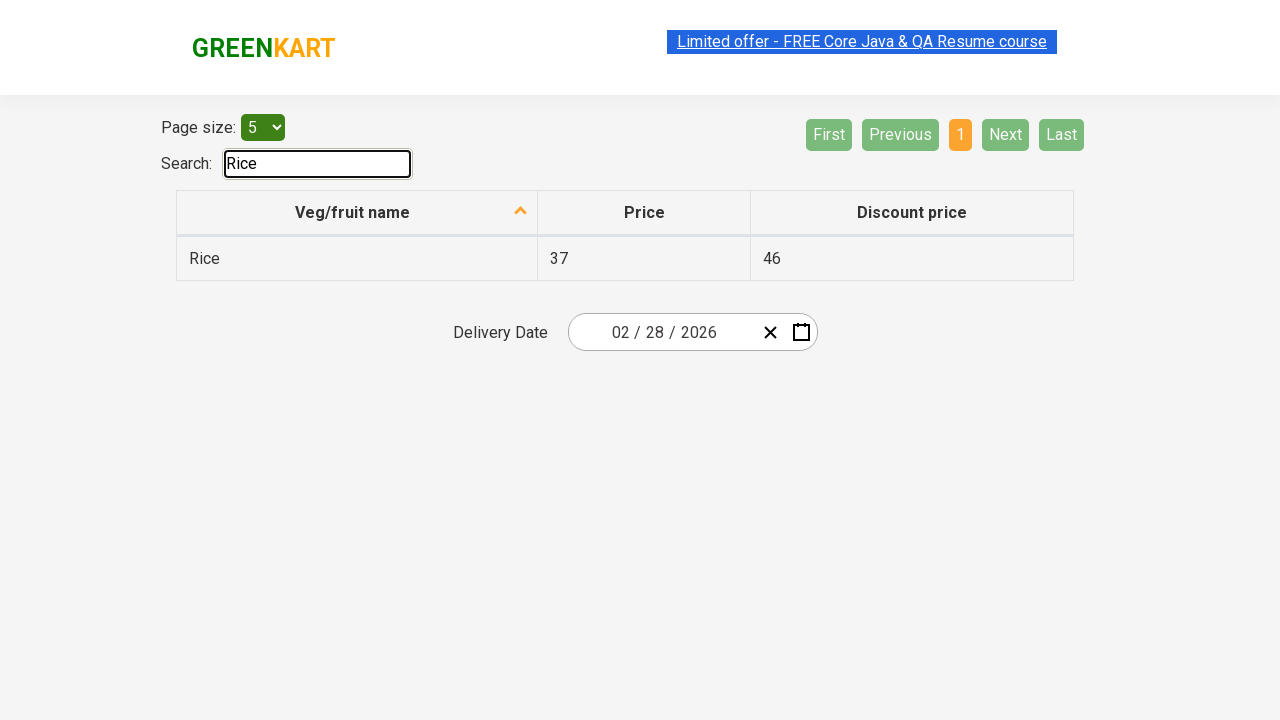